Navigates to the Html Elements page and verifies the main heading element is present on the page

Starting URL: https://techglobal-training.com/frontend

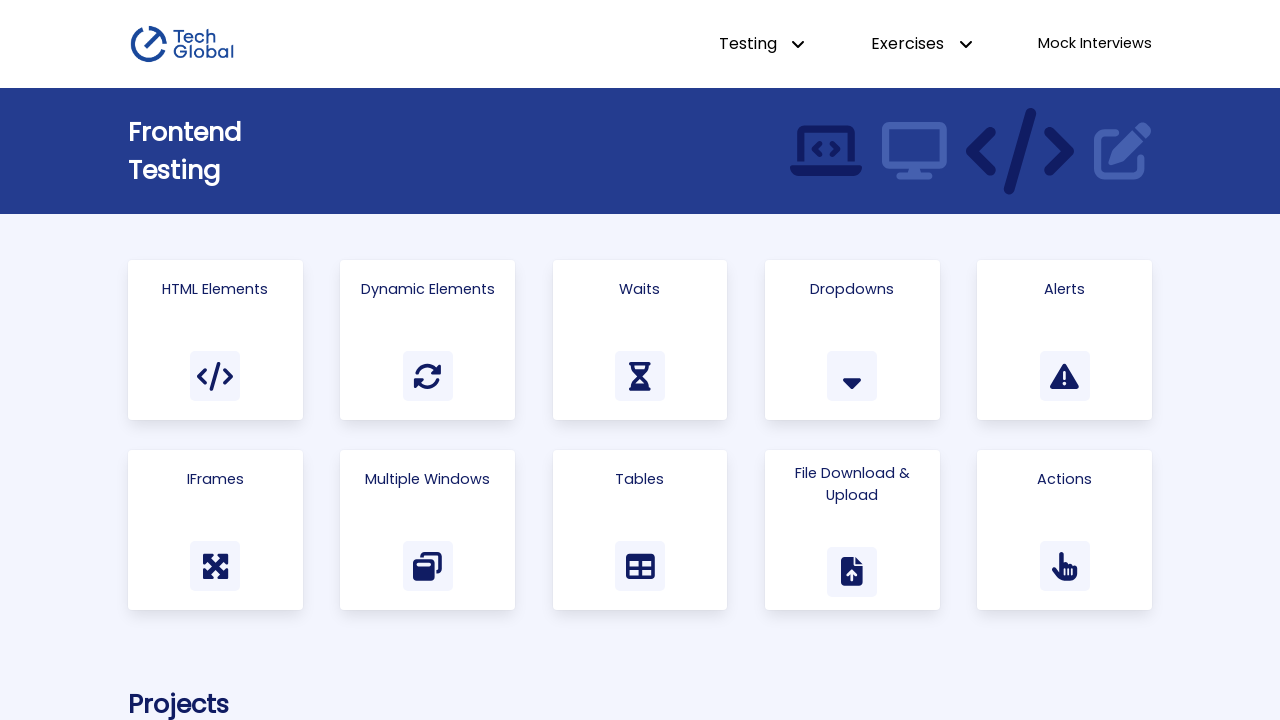

Clicked 'Html Elements' link to navigate to the test page at (215, 289) on text=Html Elements
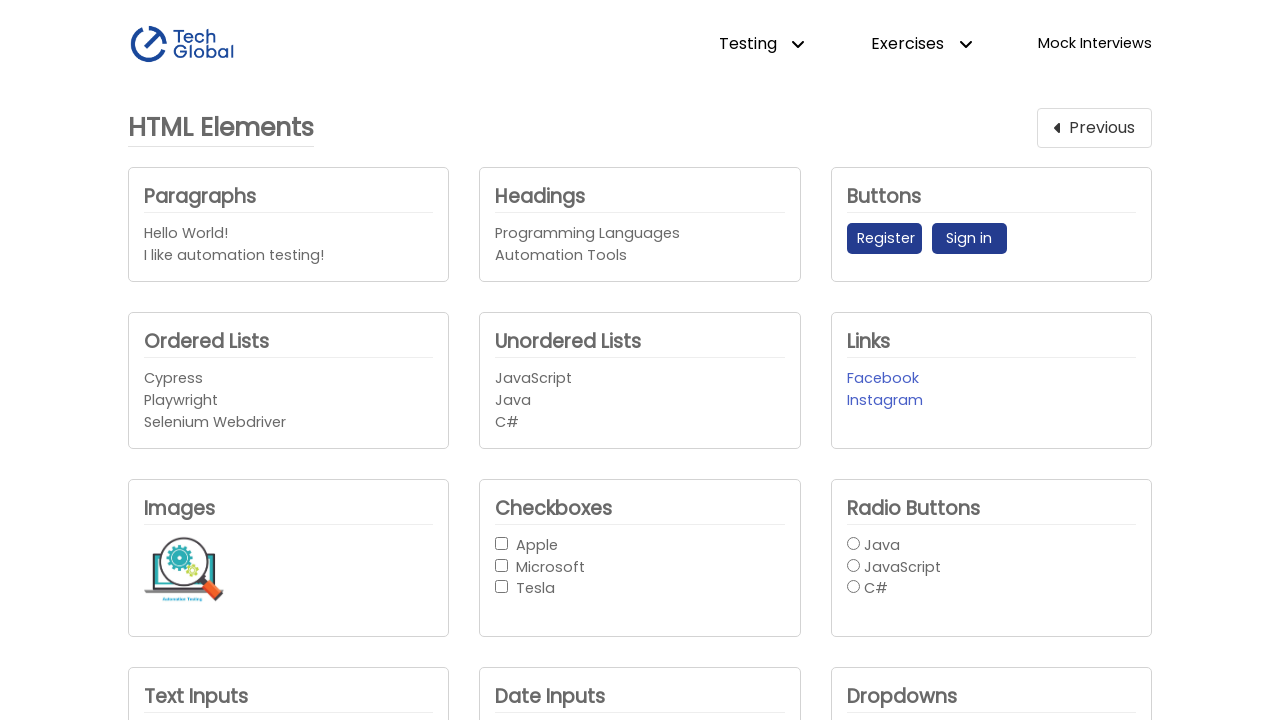

Waited for main heading element to be visible
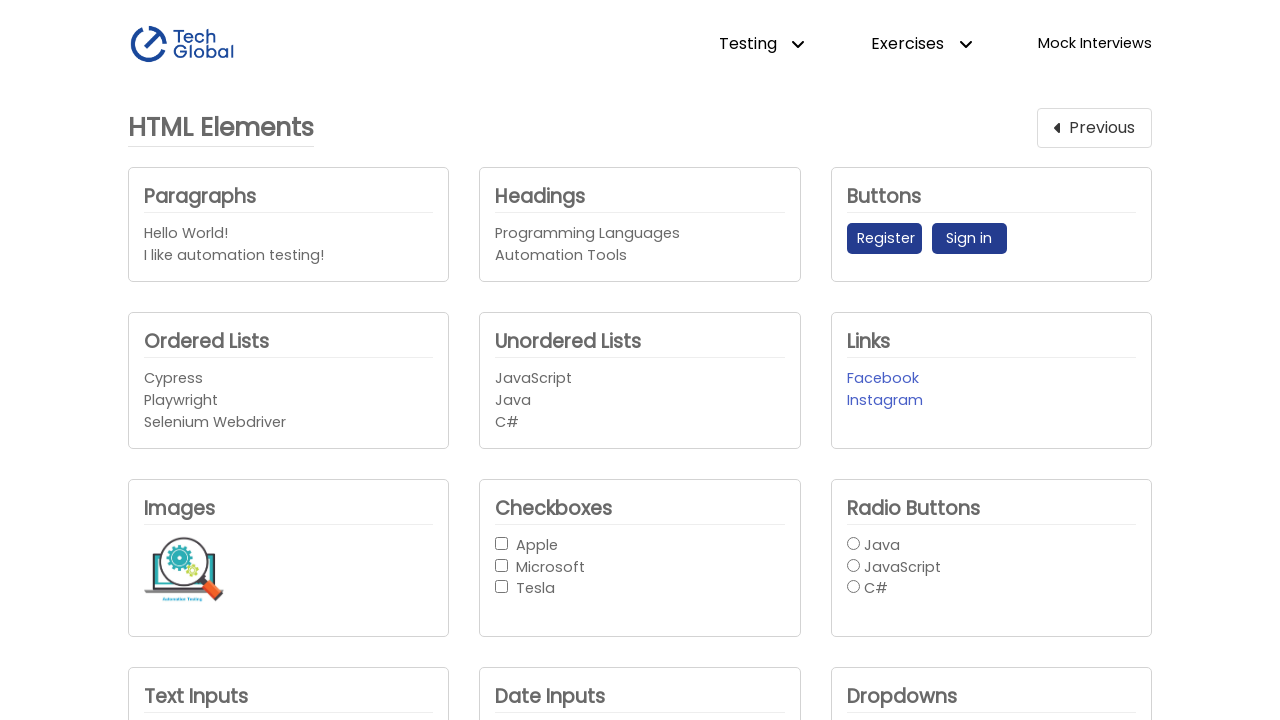

Located the main heading element
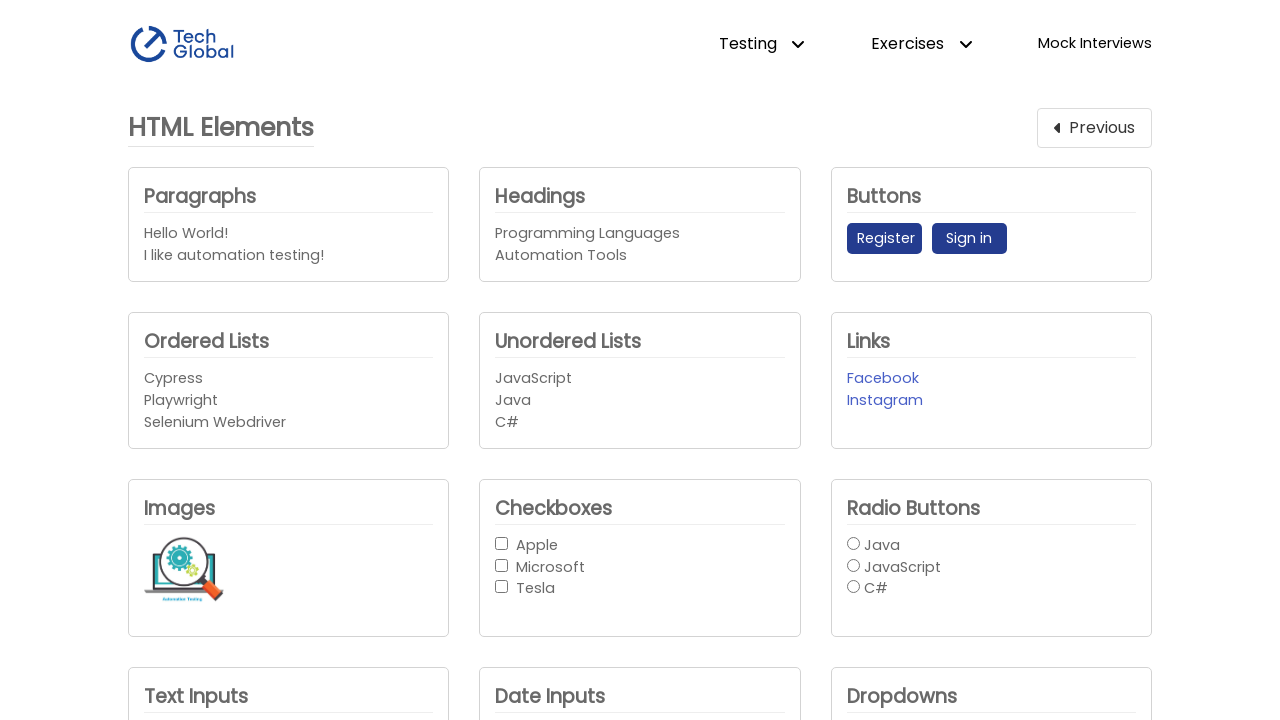

Verified main heading element is present on the page
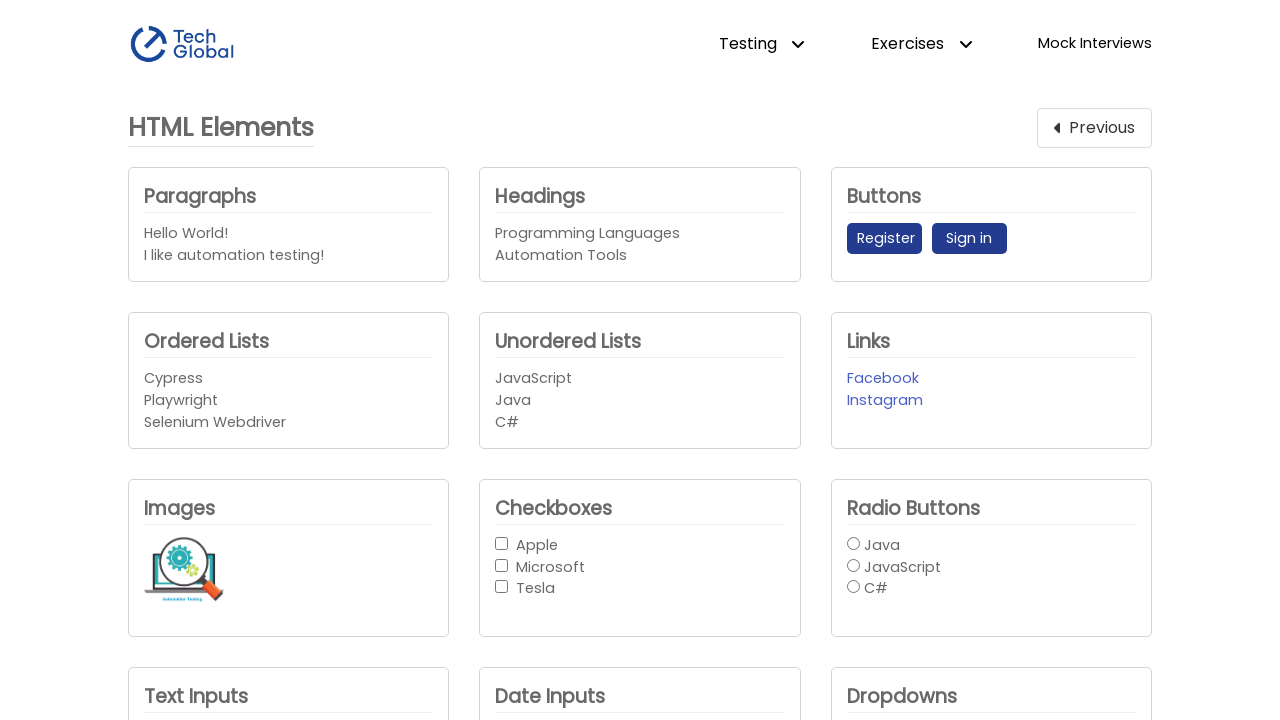

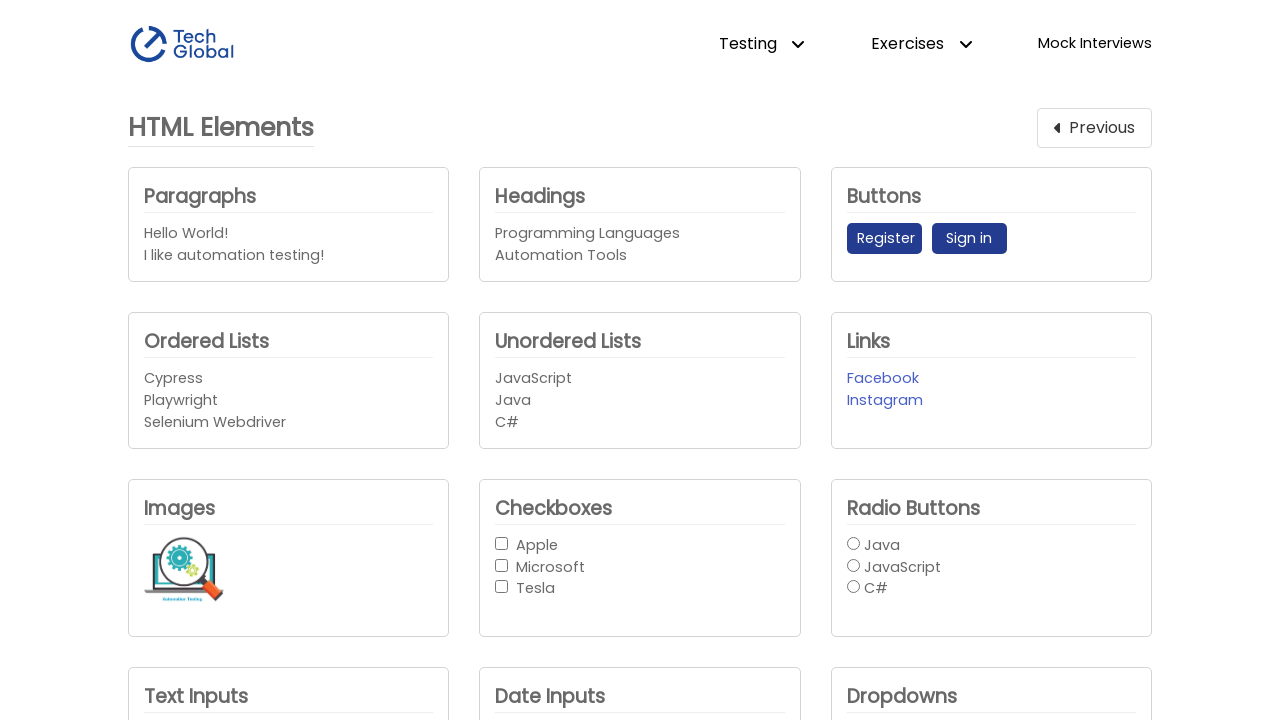